Navigates to a financial stock gainers page and verifies that the data table with stock information is loaded and displayed correctly.

Starting URL: https://money.rediff.com/gainers/bsc/daily/groupa.

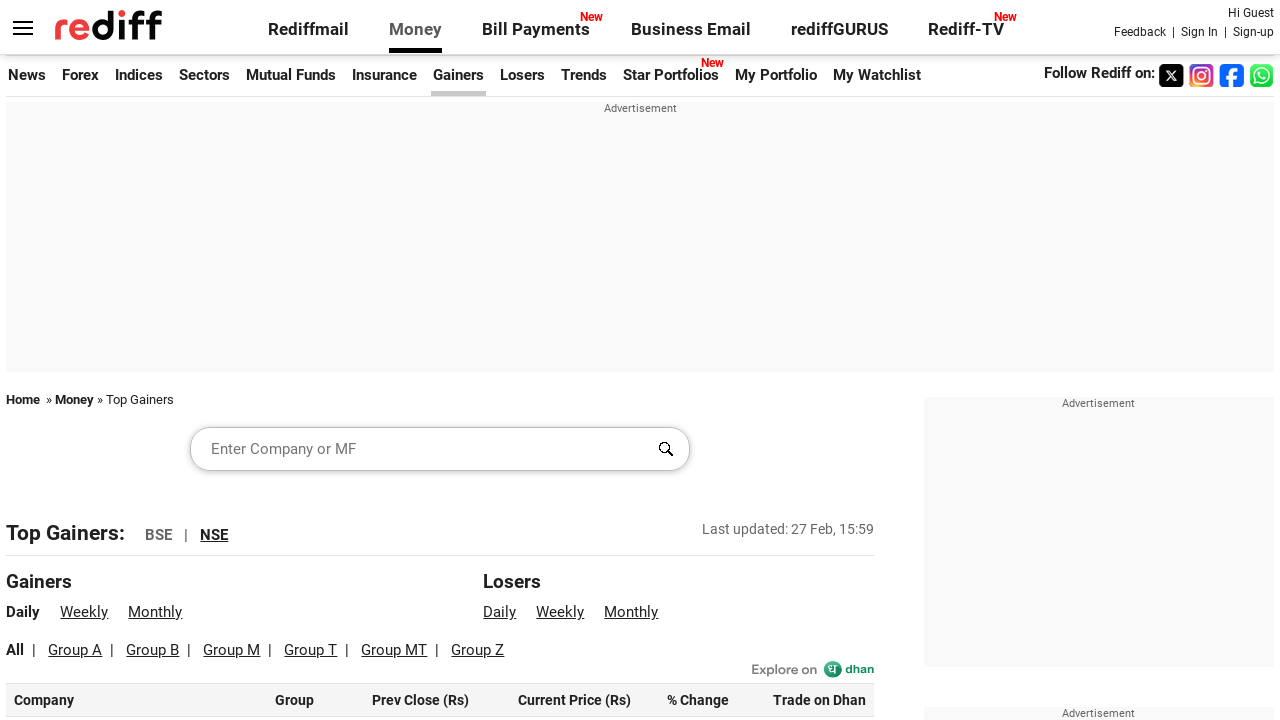

Navigated to financial stock gainers page
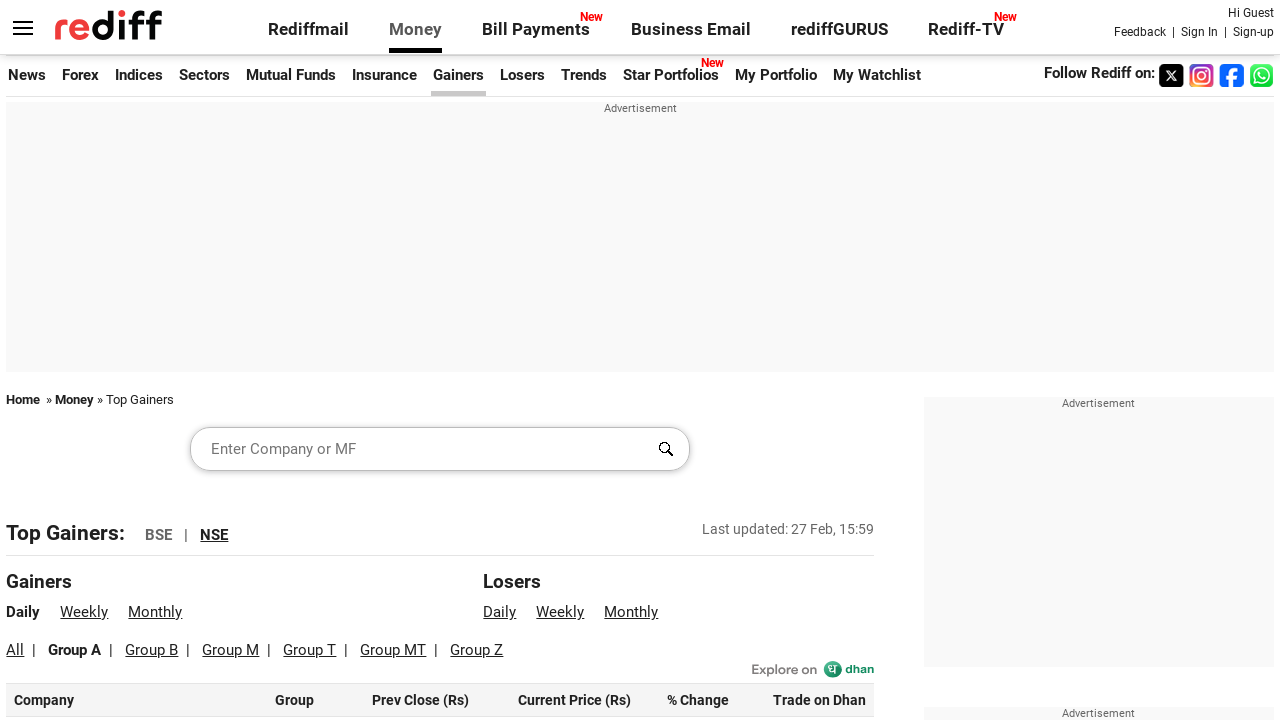

Data table loaded in left container
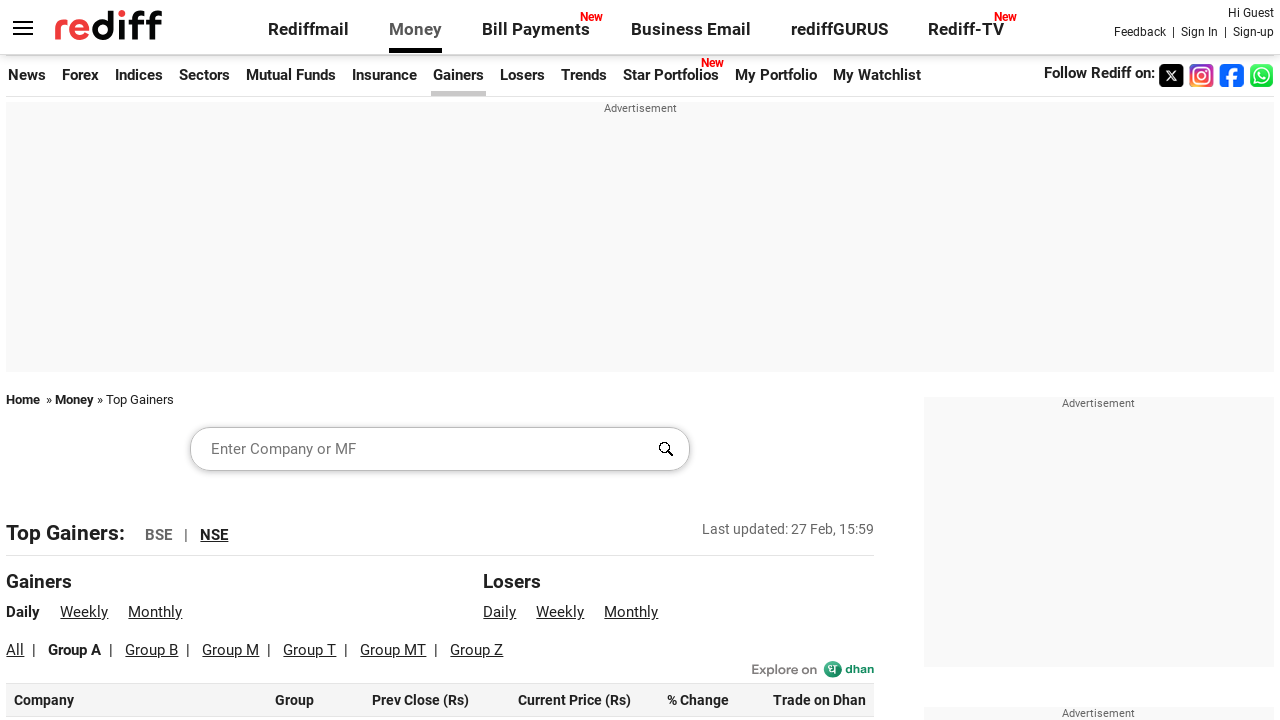

Table headers verified and displayed
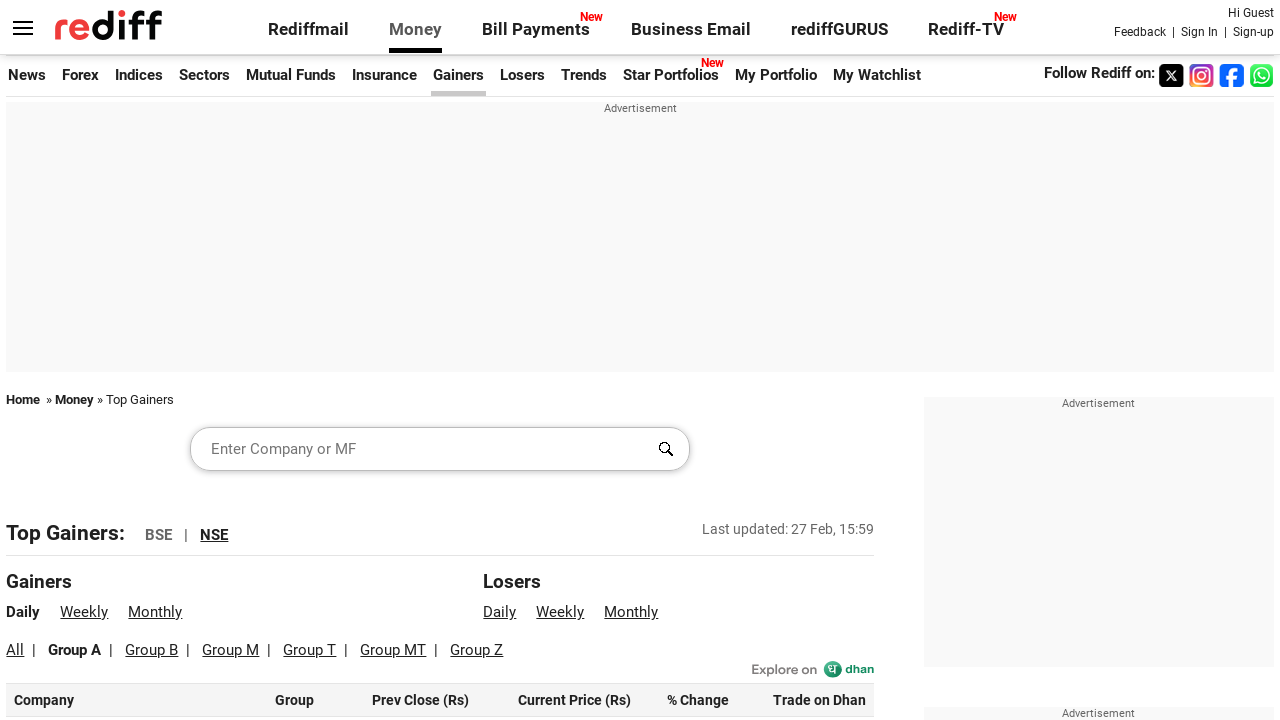

Table body rows verified and displayed with stock information
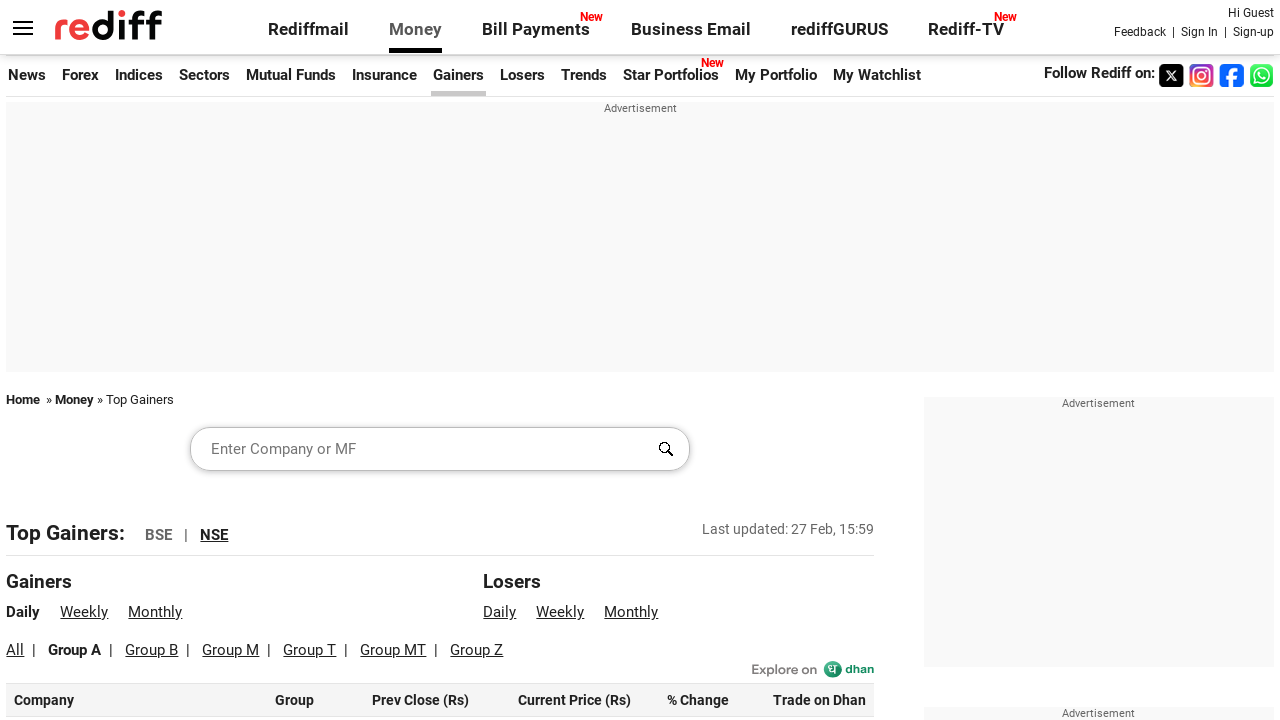

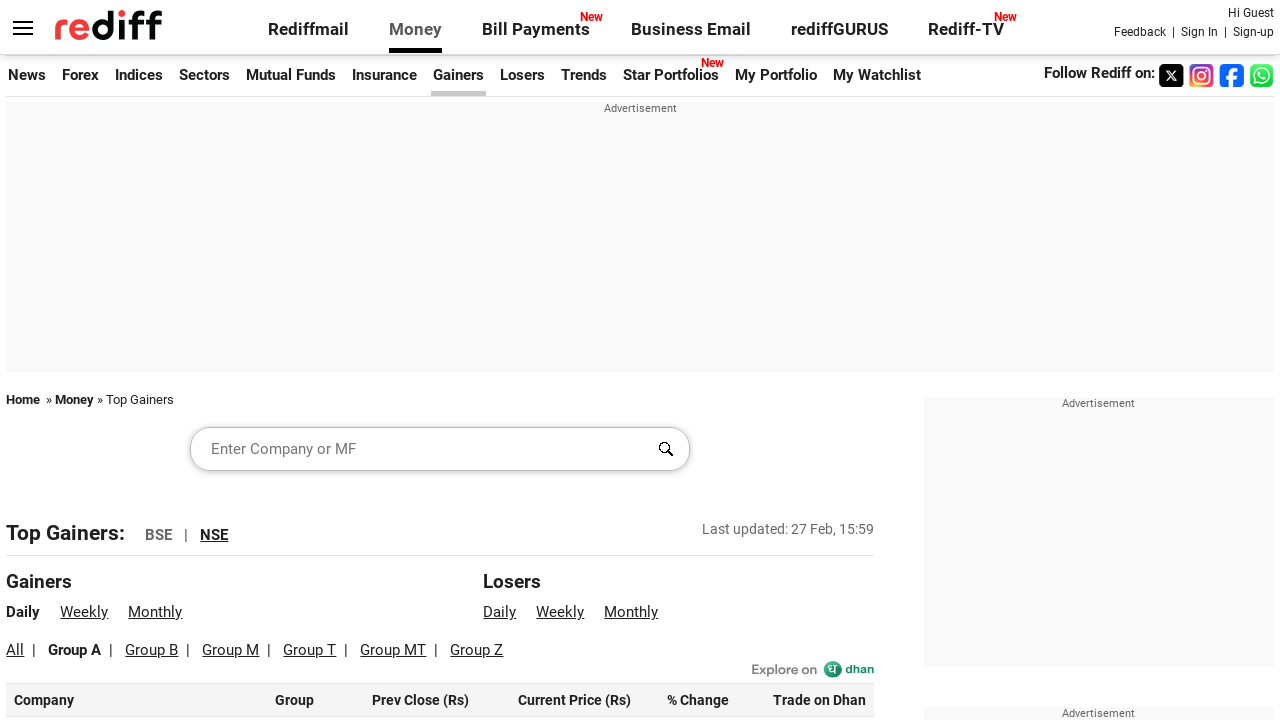